Tests clicking a button that triggers an alert, dismissing the alert to stay on the page, and verifying the stay message is displayed

Starting URL: https://kristinek.github.io/site/examples/alerts_popups

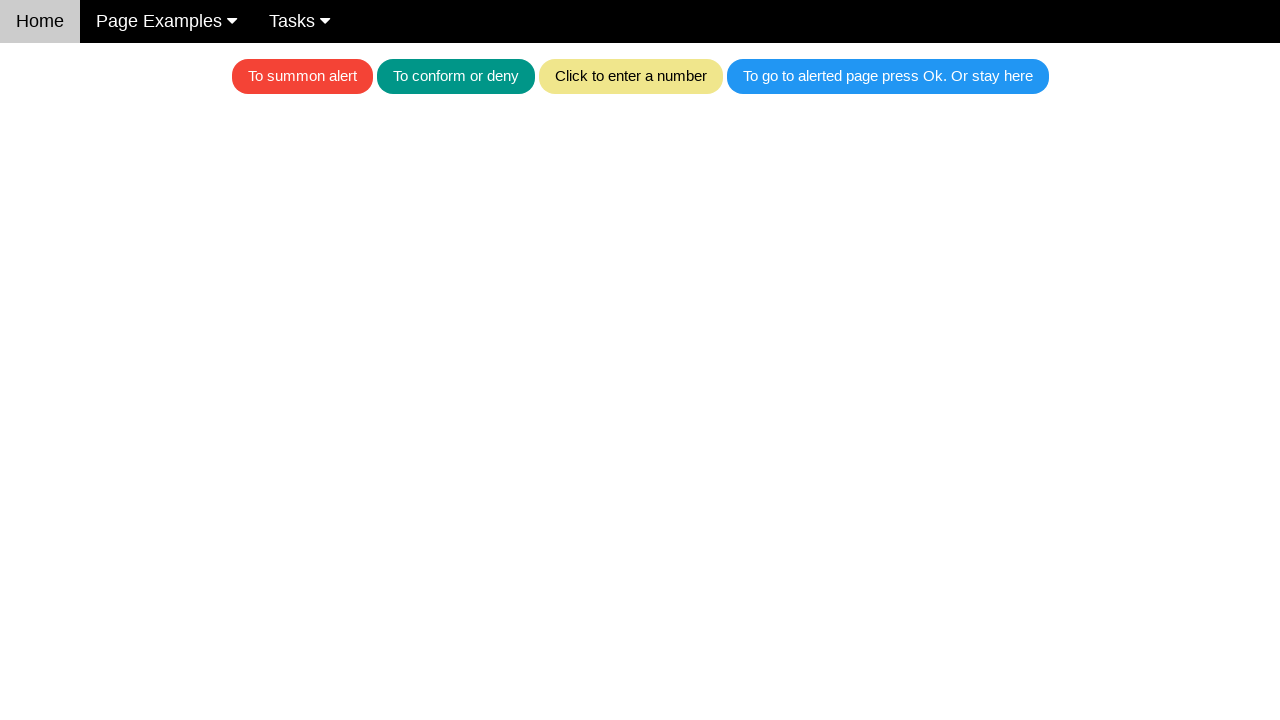

Set up dialog handler to dismiss alert
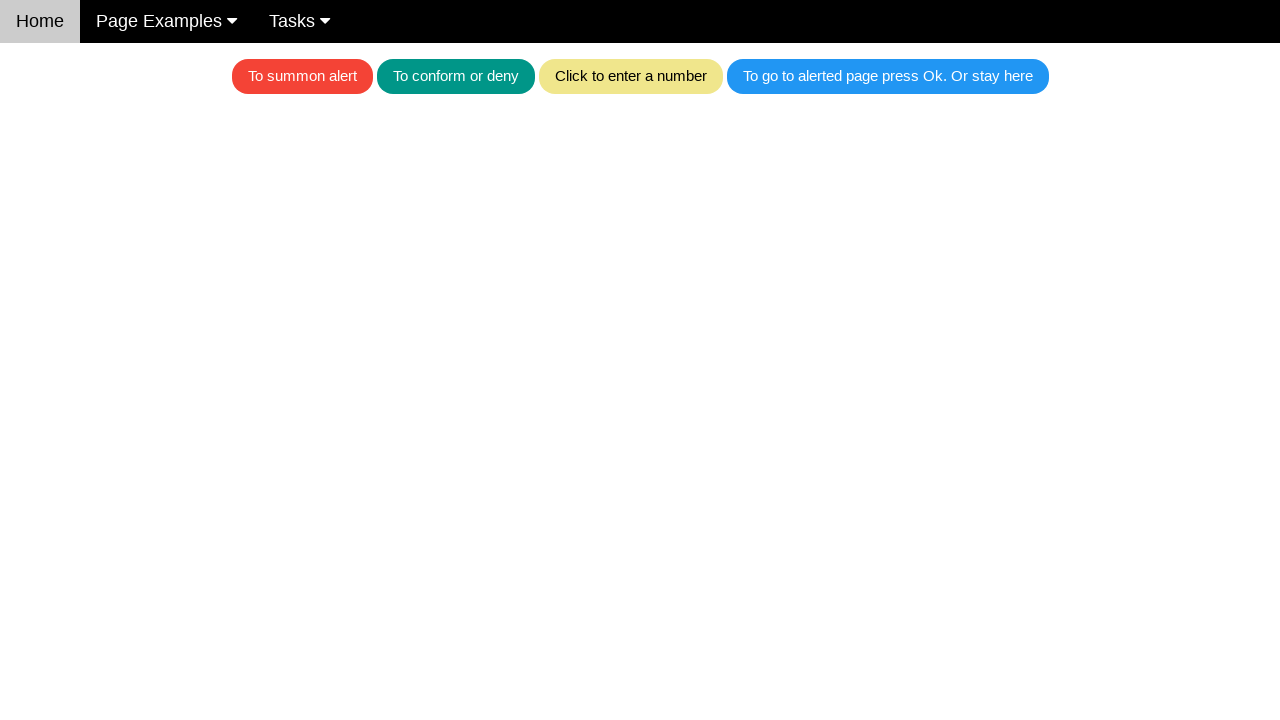

Clicked button to trigger alert at (888, 76) on xpath=//html/body/div[2]/button[4]
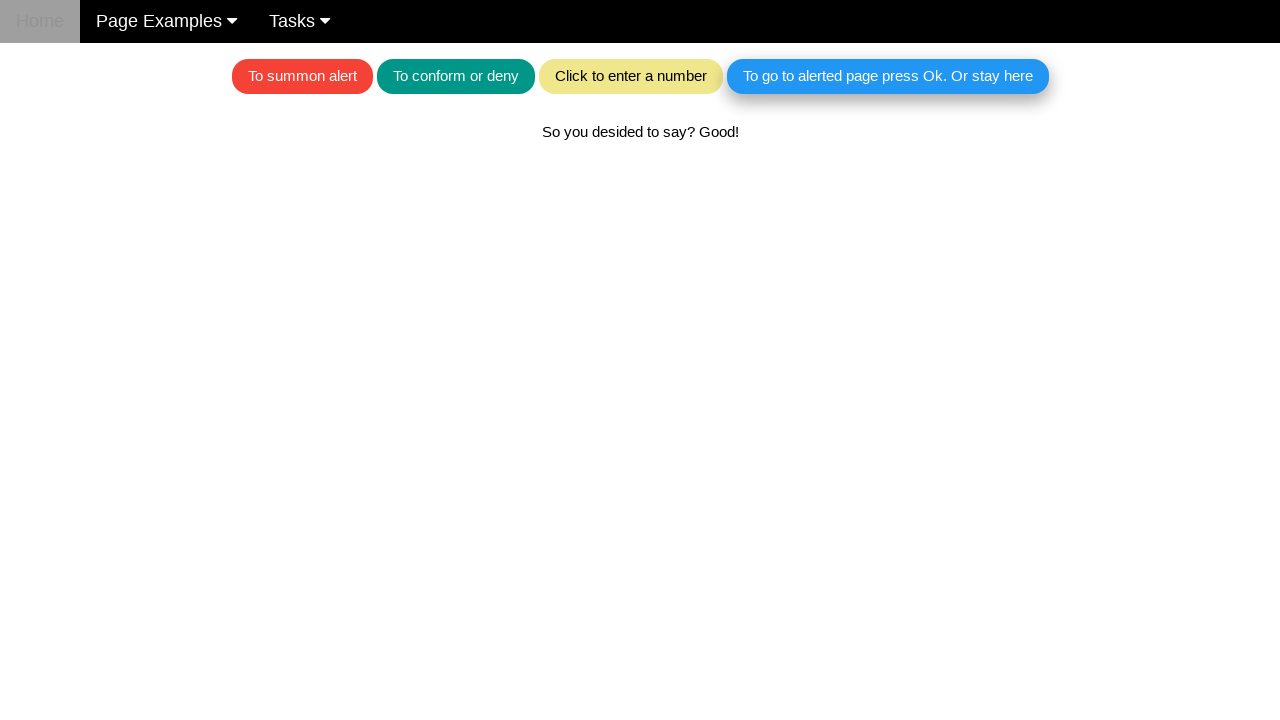

Waited for stay message element to appear
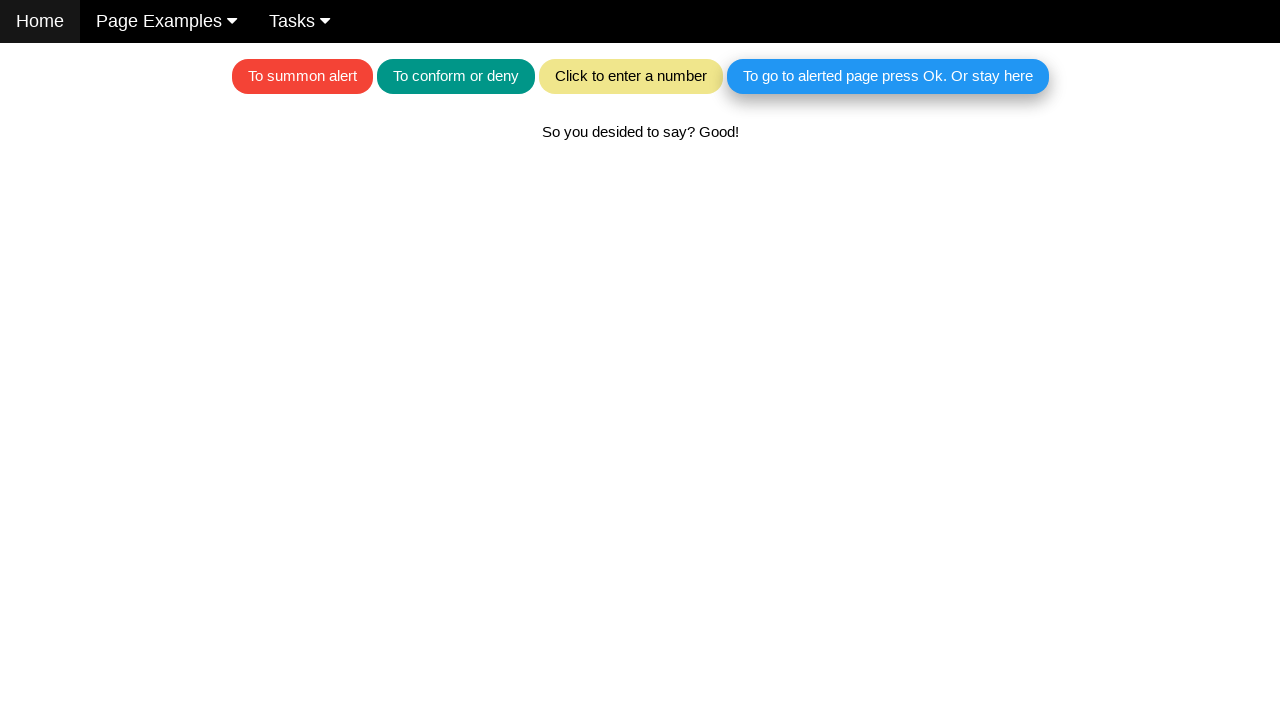

Located the stay message element
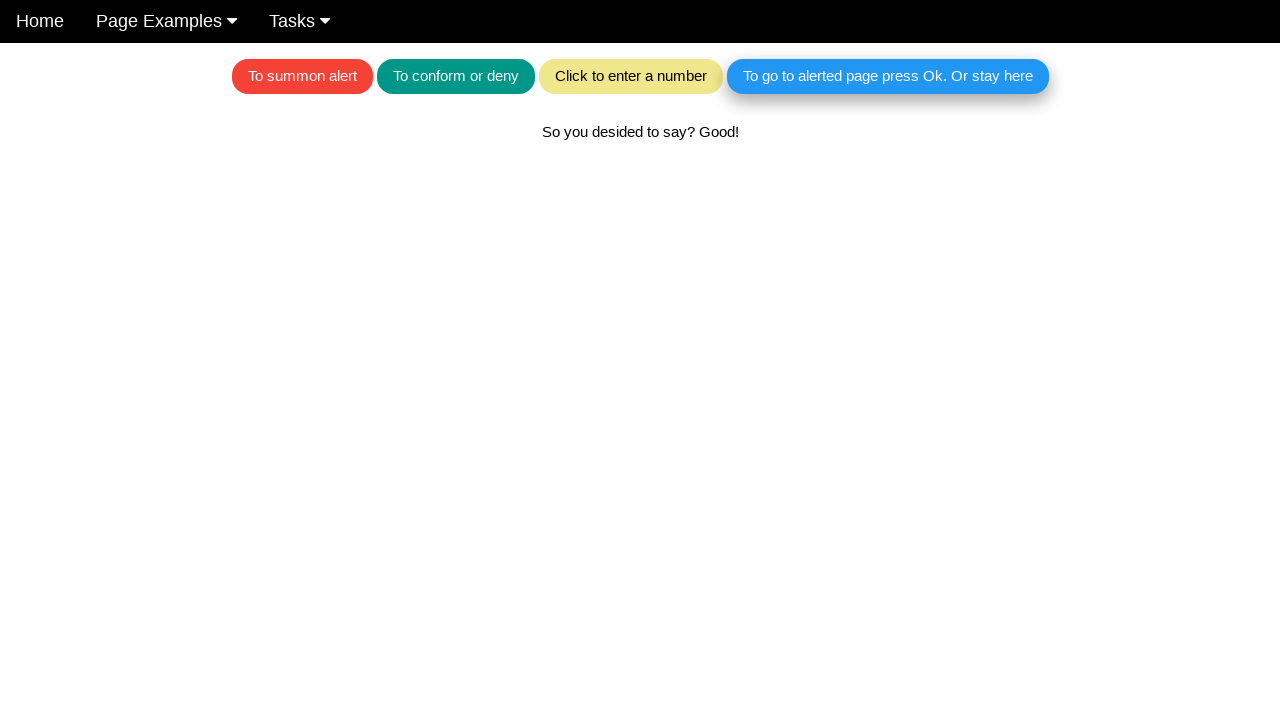

Verified stay message displays 'So you desided to say? Good!'
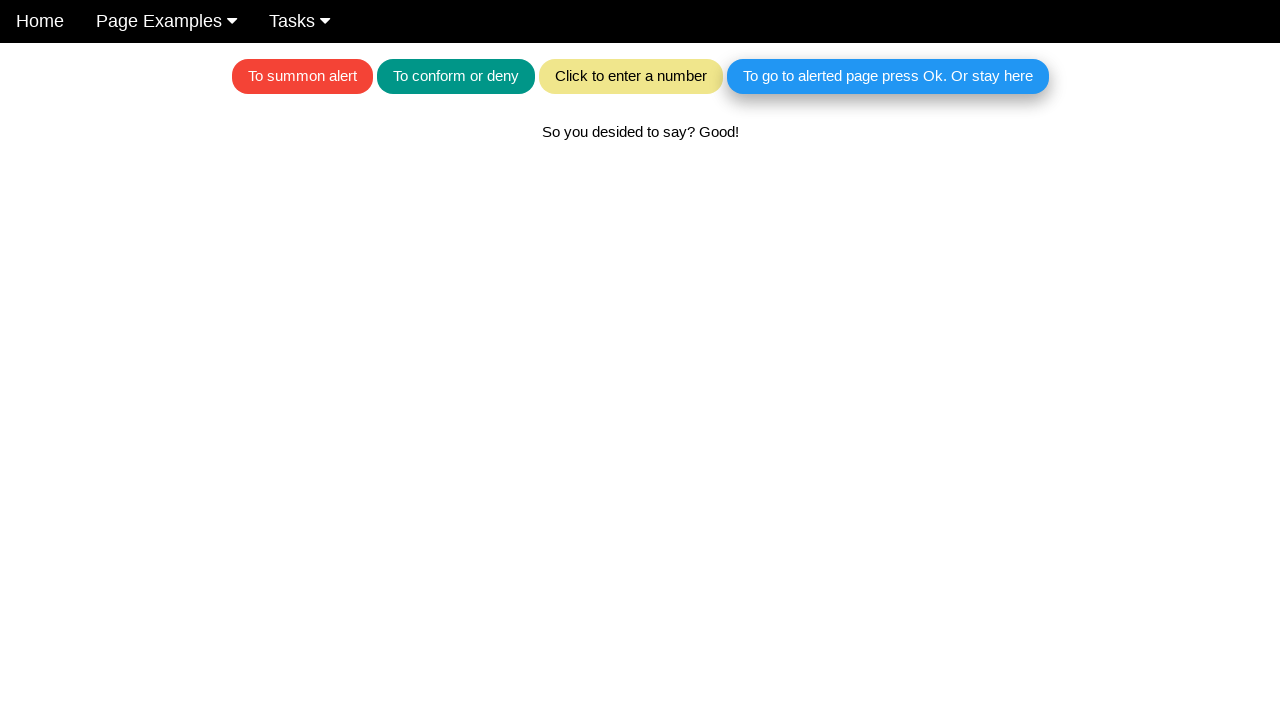

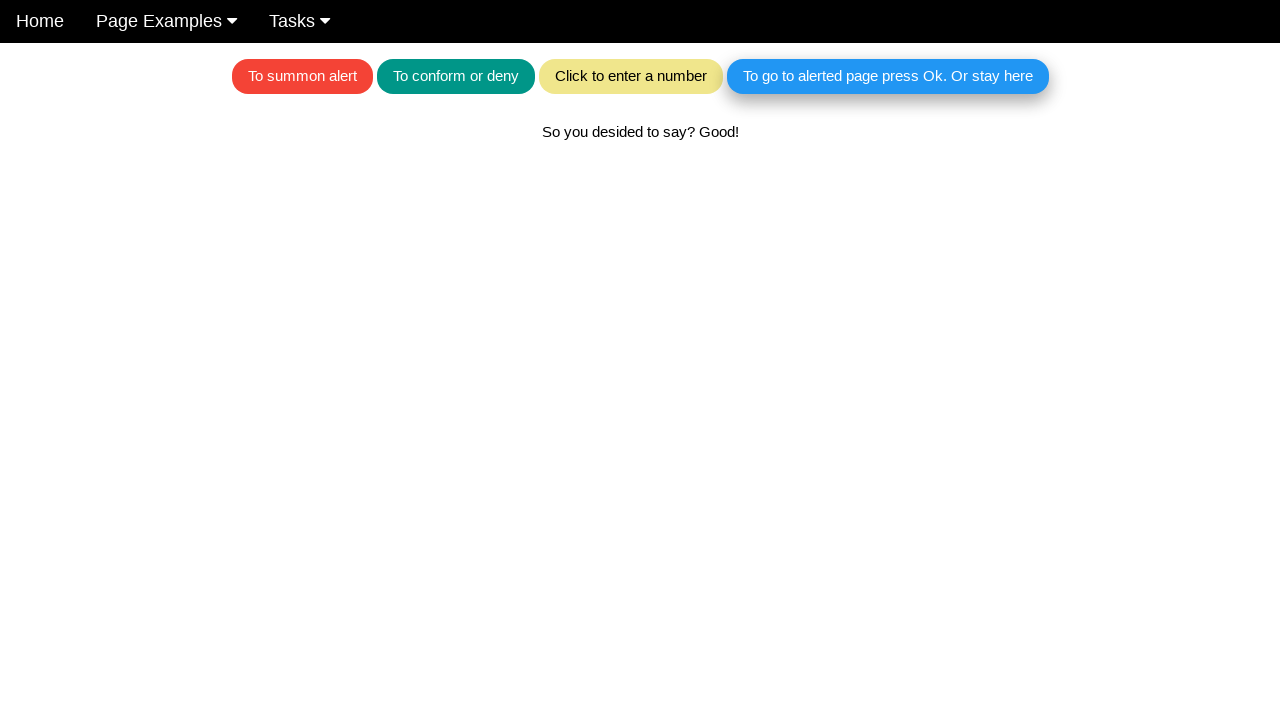